Solves a mathematical captcha by calculating a value, filling the answer, selecting checkboxes and radio buttons, and submitting the form

Starting URL: https://suninjuly.github.io/execute_script.html

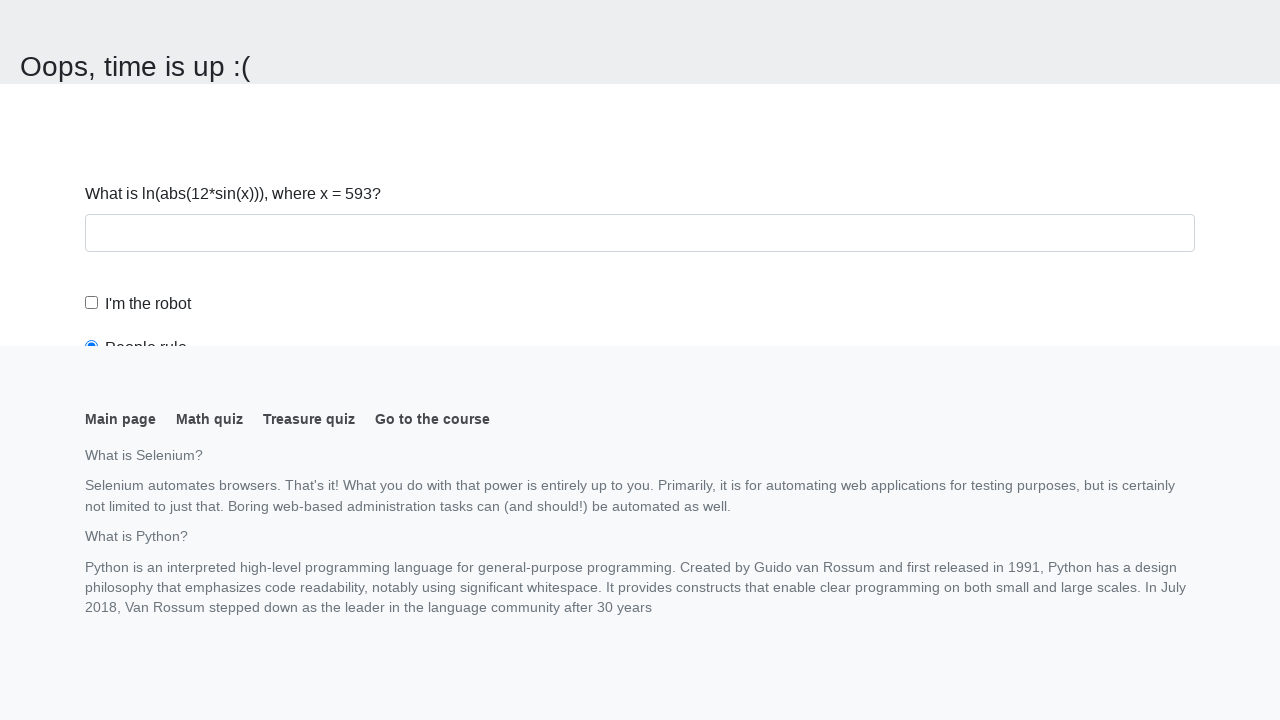

Navigated to captcha test page
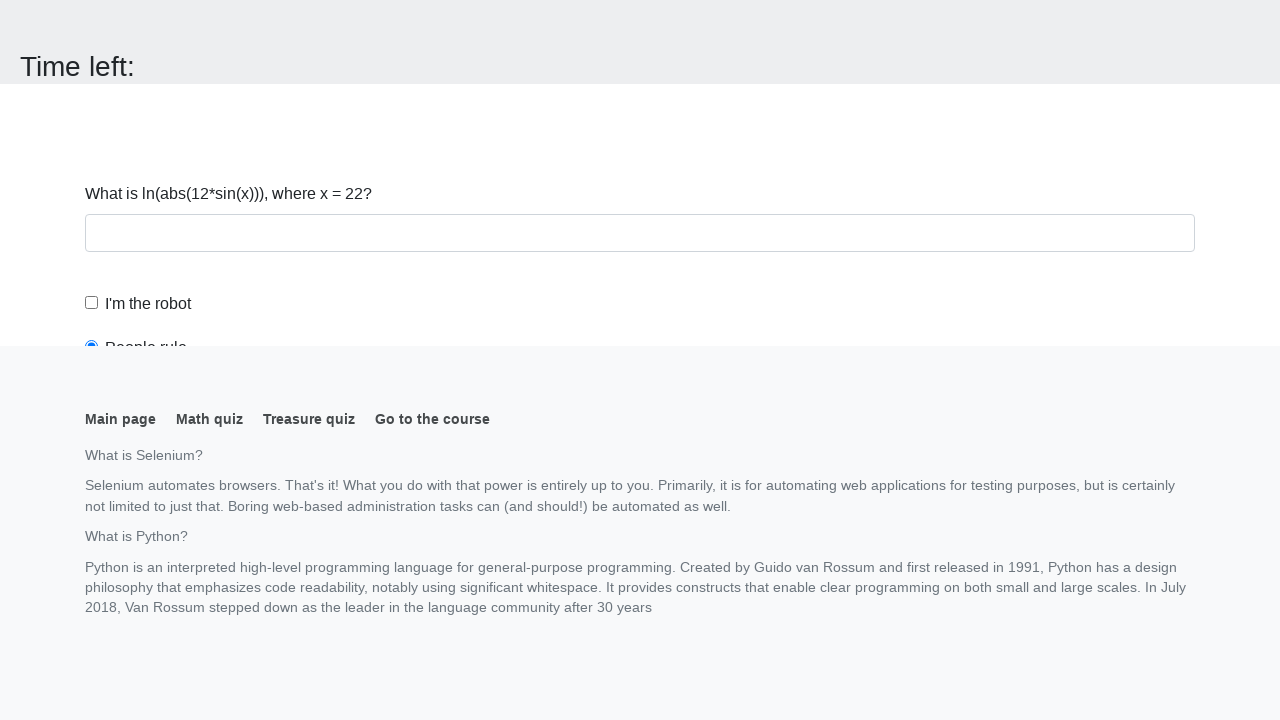

Retrieved x value from input field
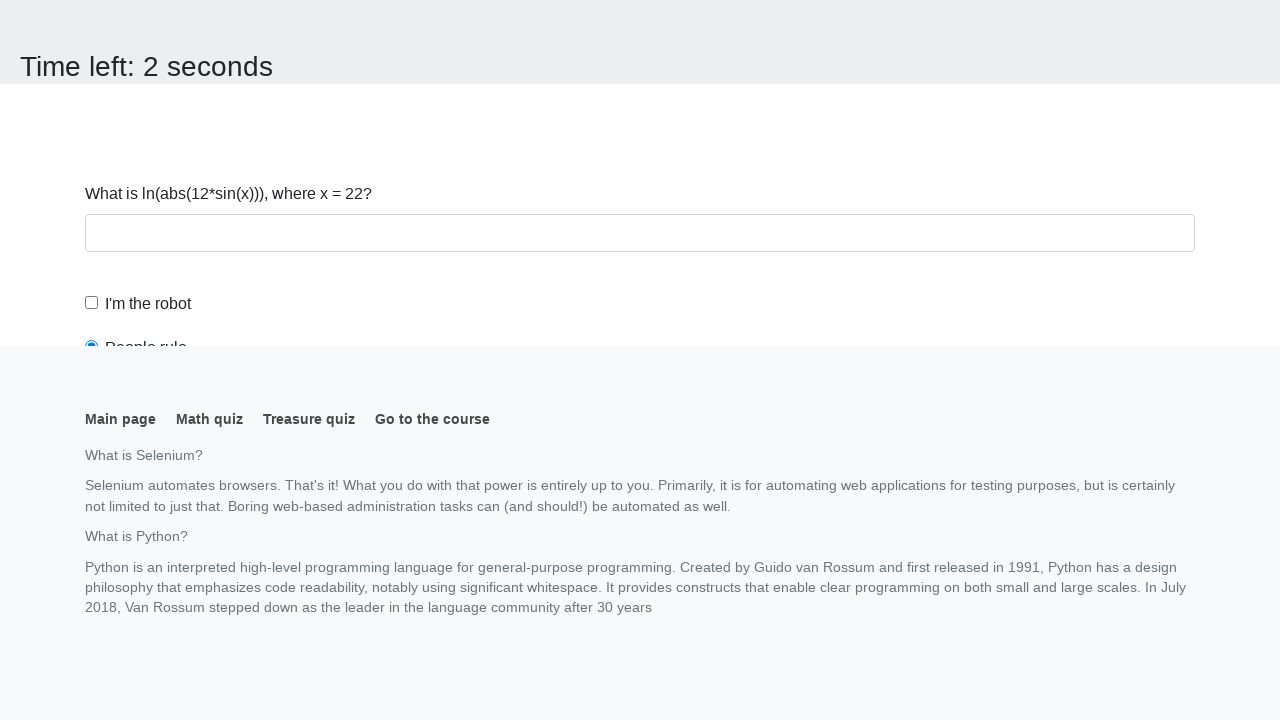

Calculated mathematical captcha answer: -2.2422832386981817
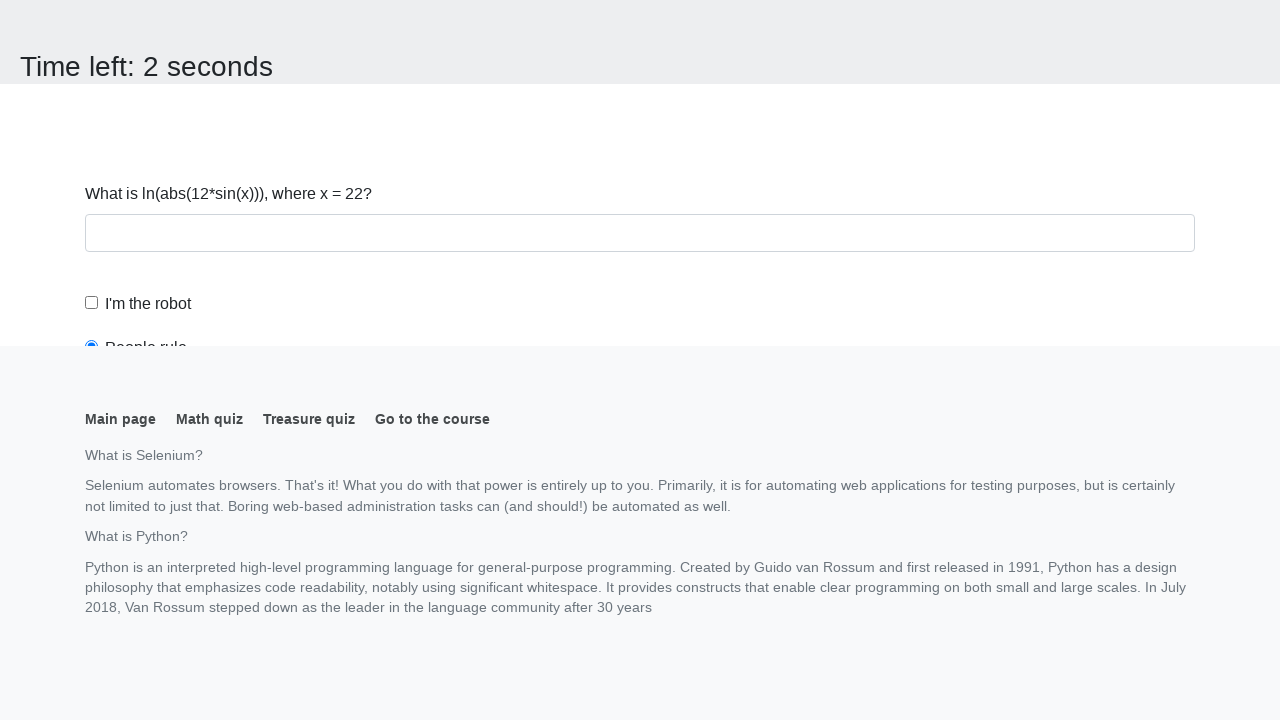

Filled answer field with calculated value on #answer
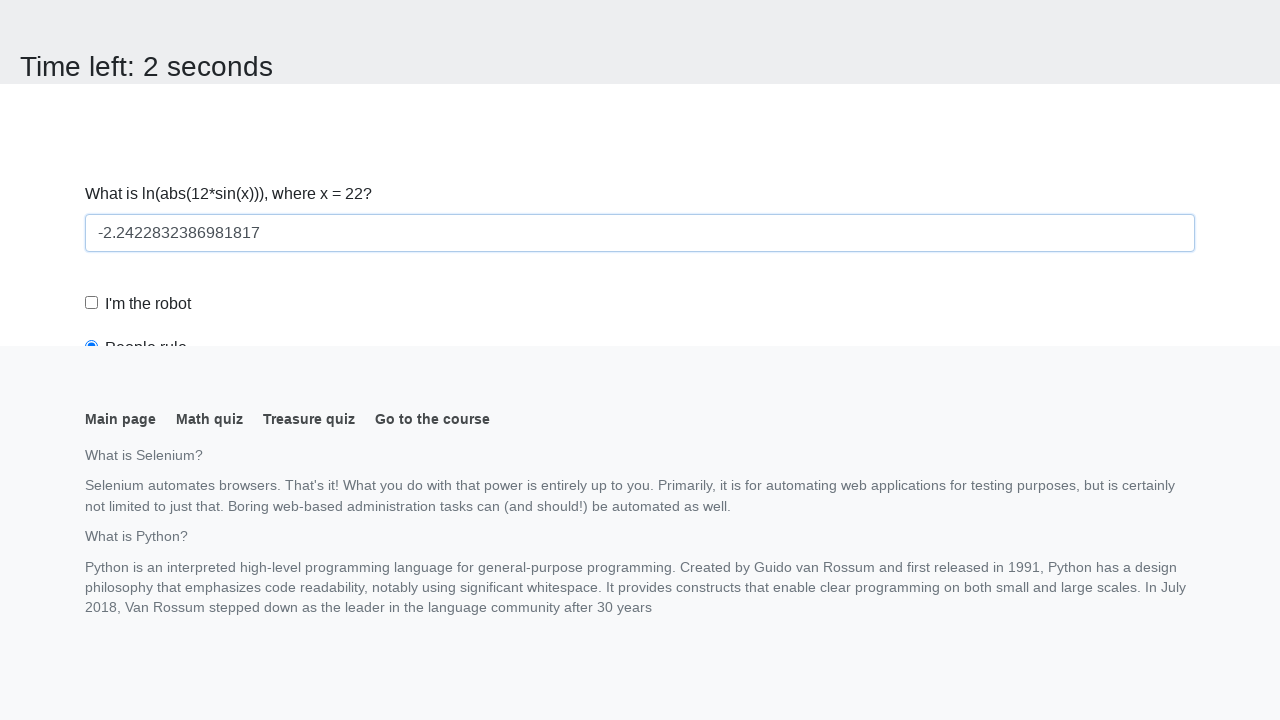

Clicked robot checkbox at (92, 303) on #robotCheckbox
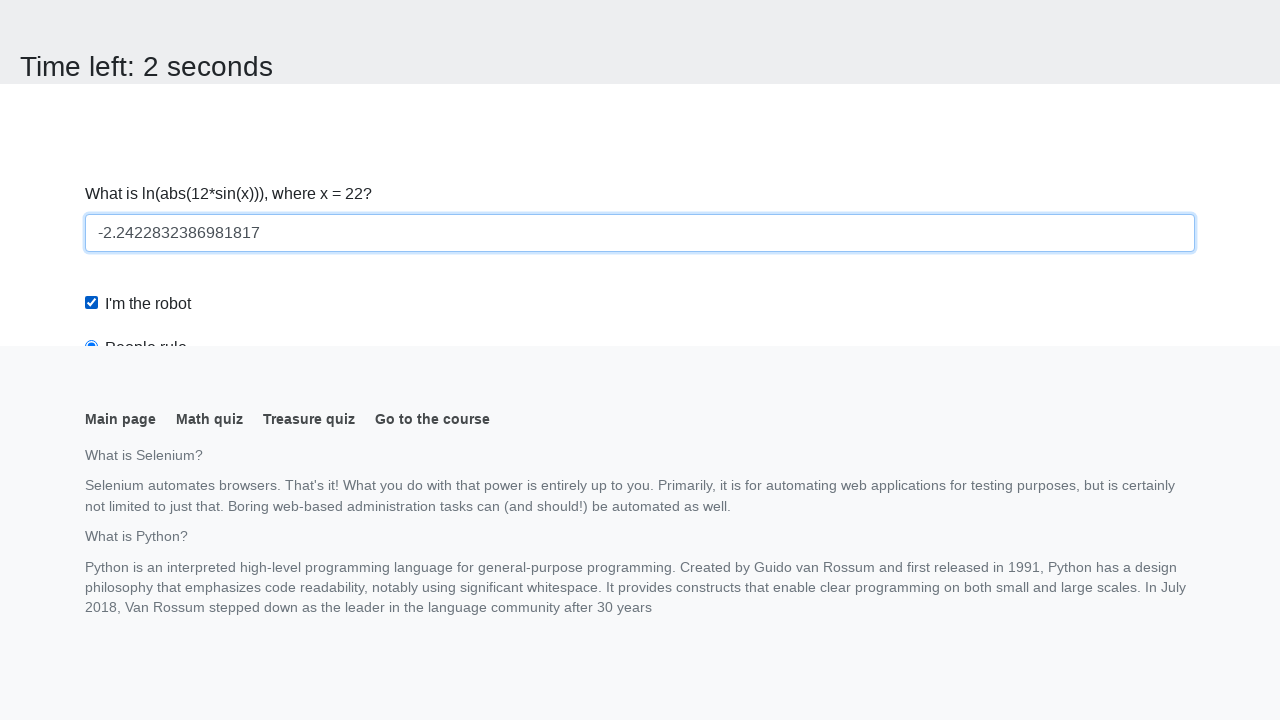

Scrolled robot radio button into view
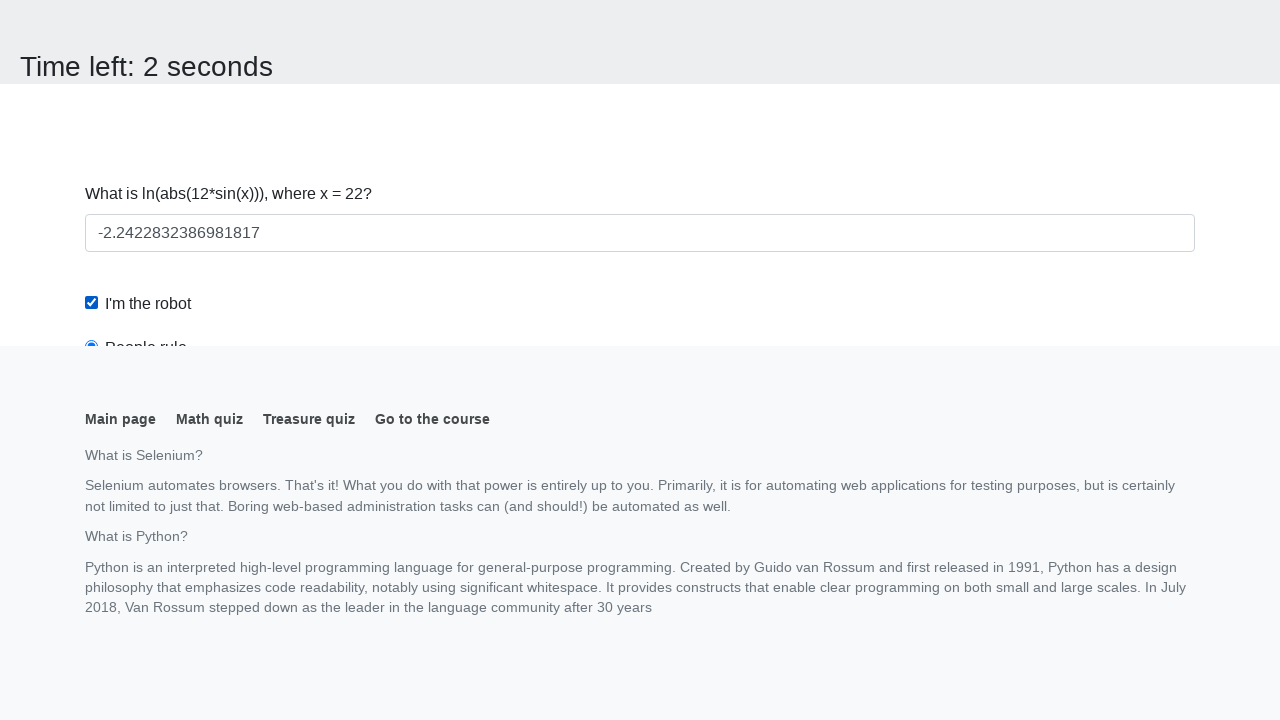

Clicked robot radio button at (92, 7) on #robotsRule
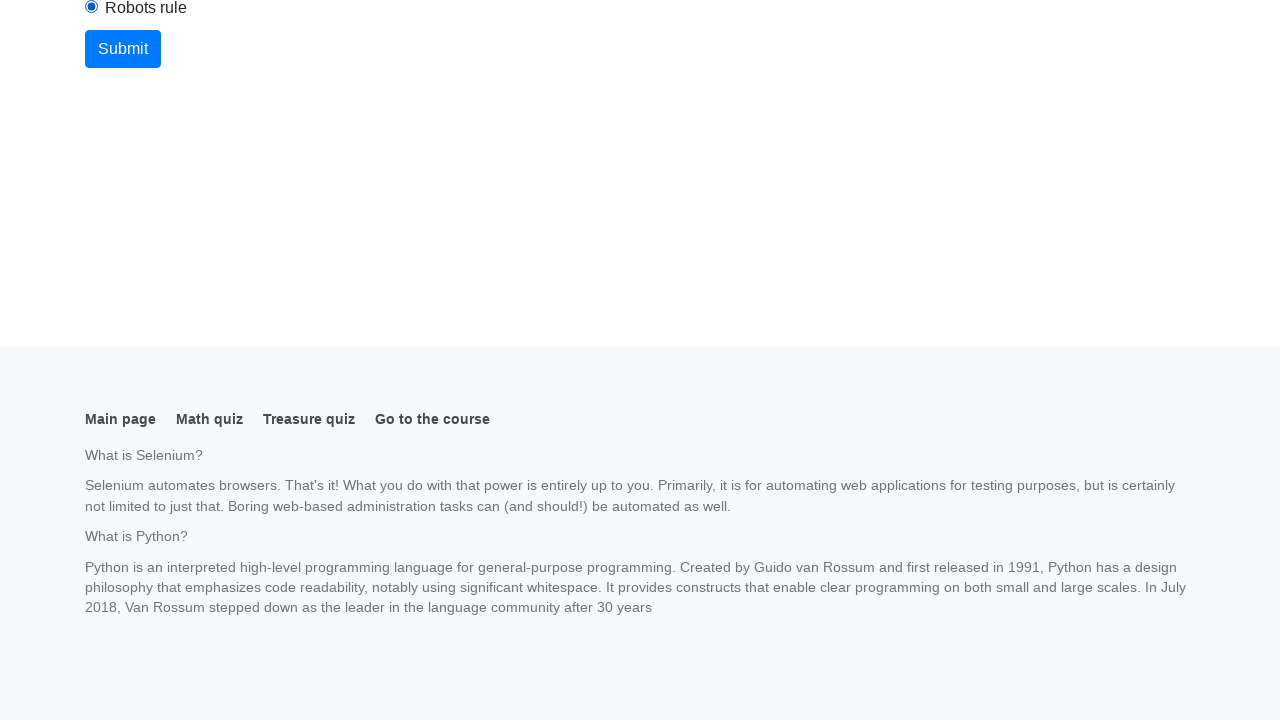

Scrolled submit button into view
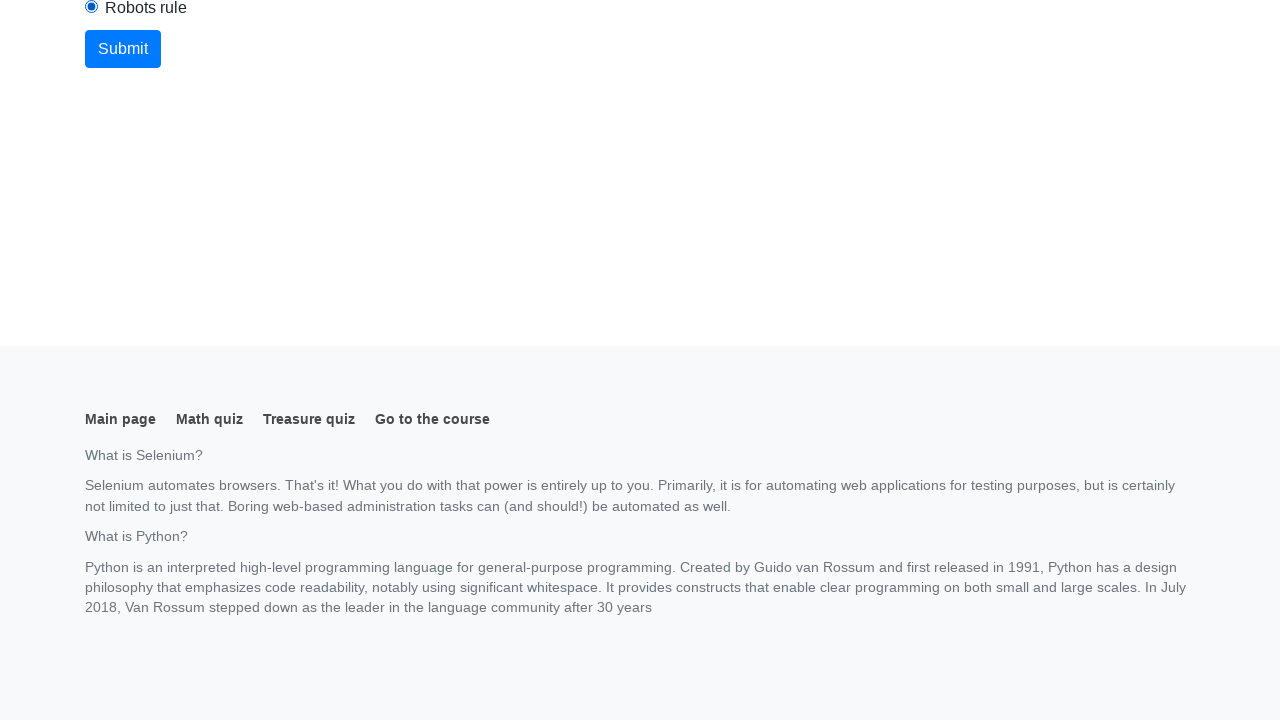

Clicked submit button to submit form at (123, 49) on button
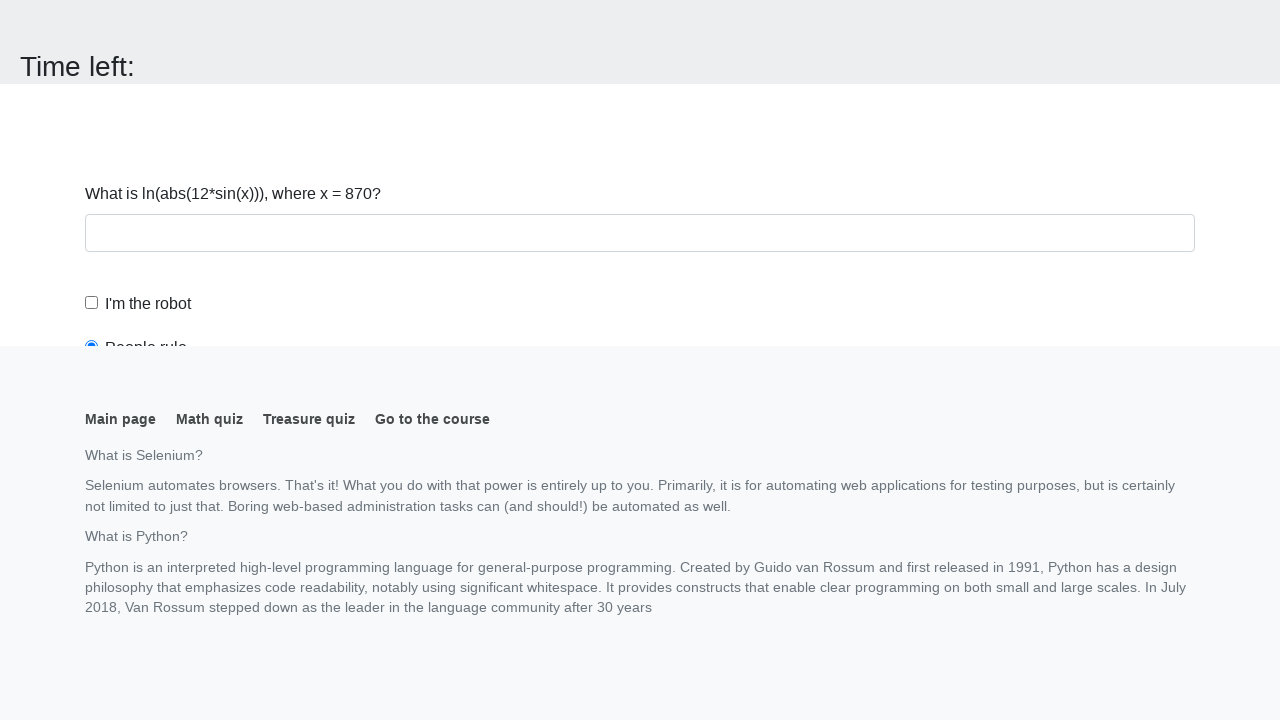

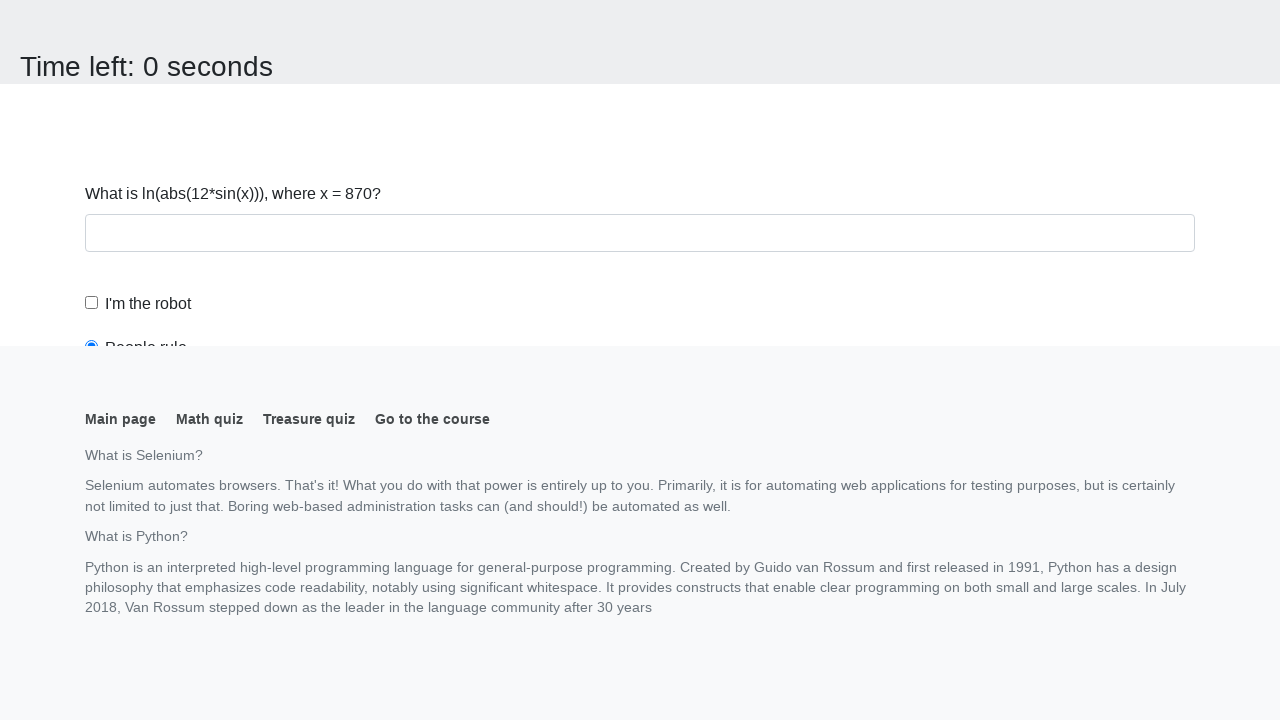